Tests marking all todo items as completed using the toggle all checkbox

Starting URL: https://demo.playwright.dev/todomvc

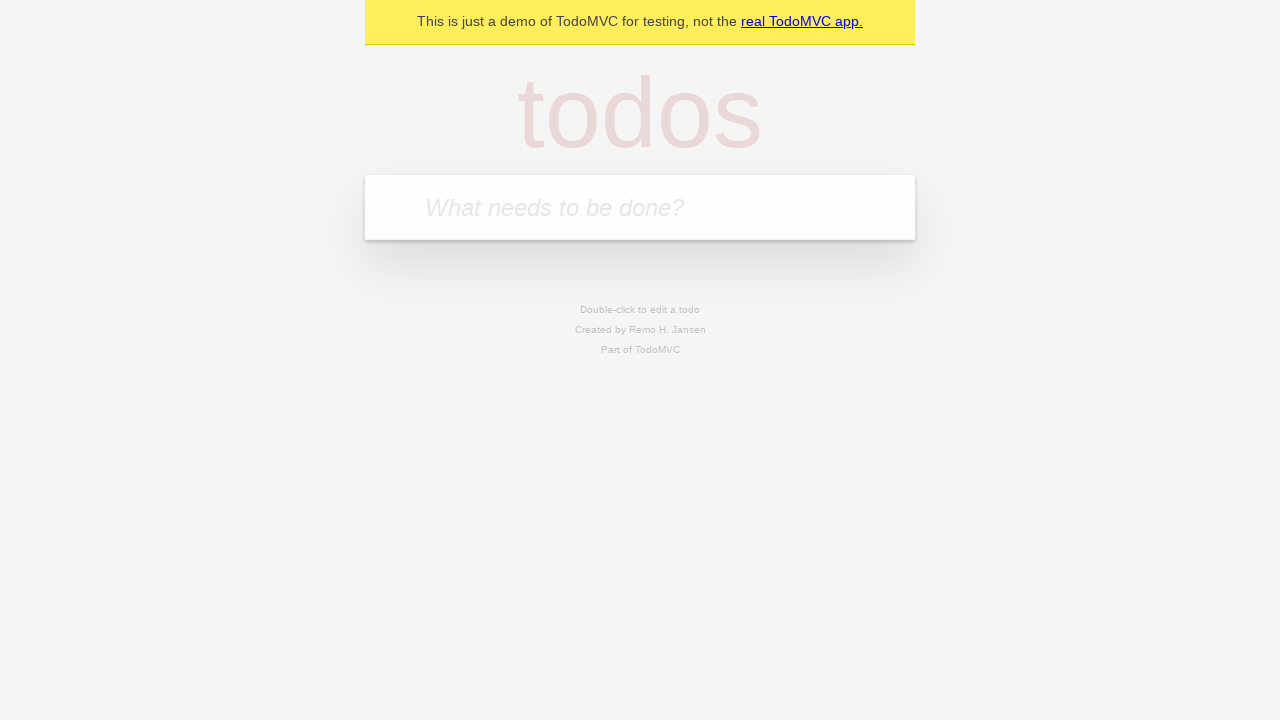

Filled todo input with 'buy some cheese' on internal:attr=[placeholder="What needs to be done?"i]
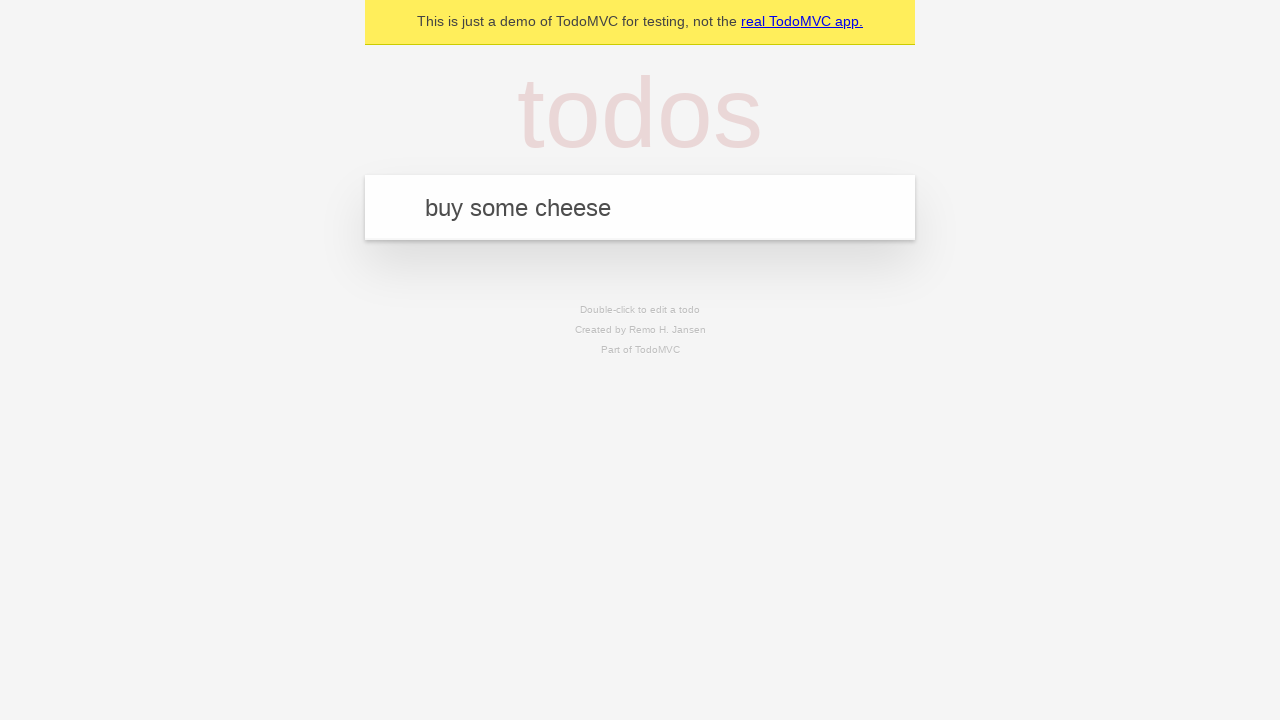

Pressed Enter to add 'buy some cheese' to todo list on internal:attr=[placeholder="What needs to be done?"i]
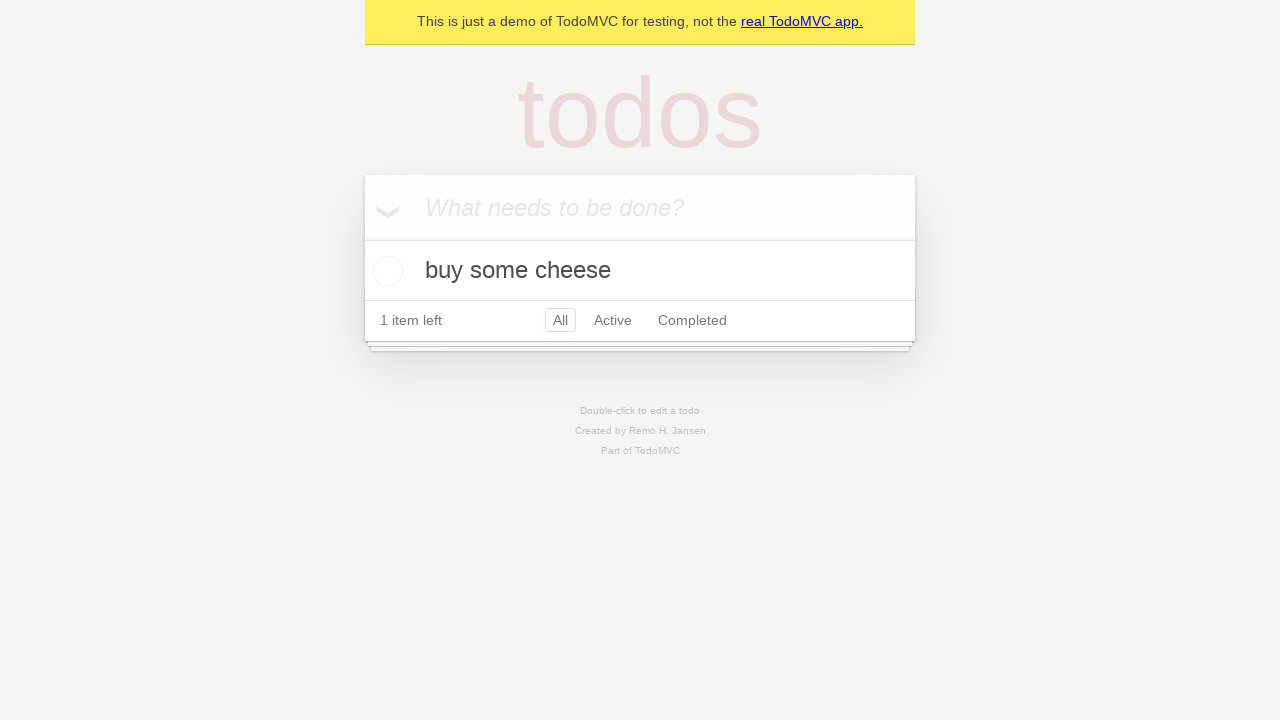

Filled todo input with 'feed the cat' on internal:attr=[placeholder="What needs to be done?"i]
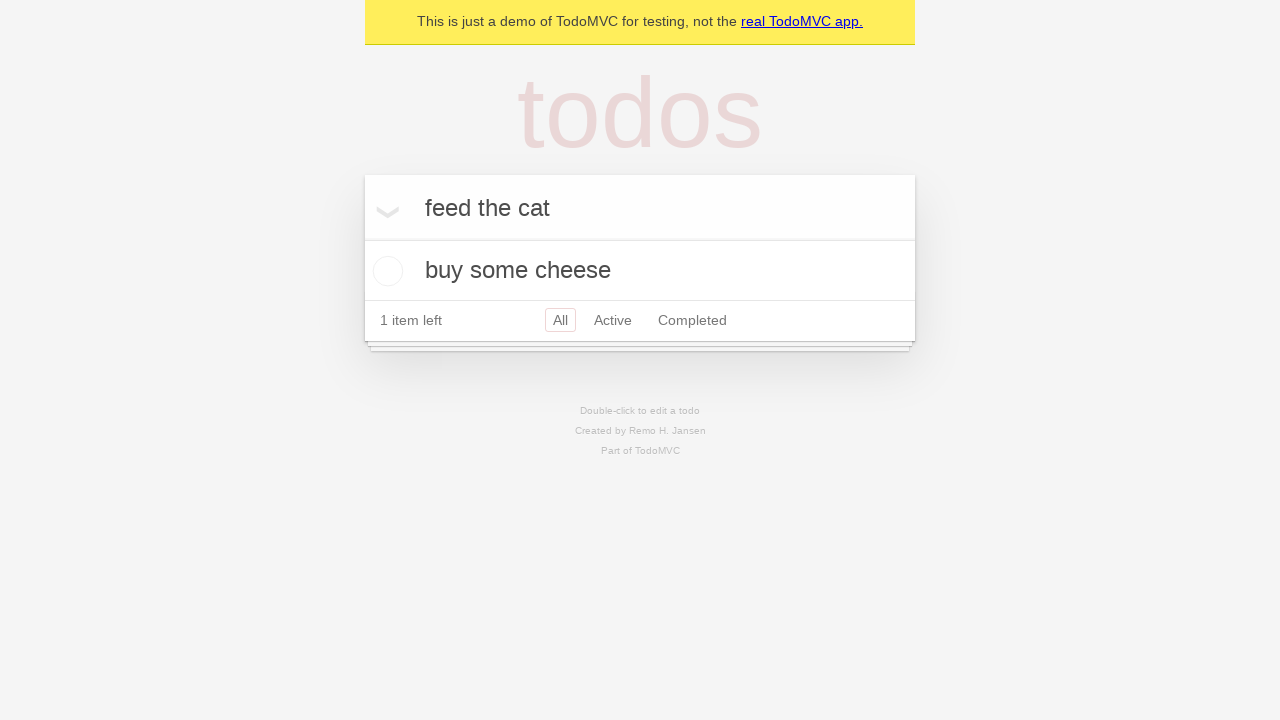

Pressed Enter to add 'feed the cat' to todo list on internal:attr=[placeholder="What needs to be done?"i]
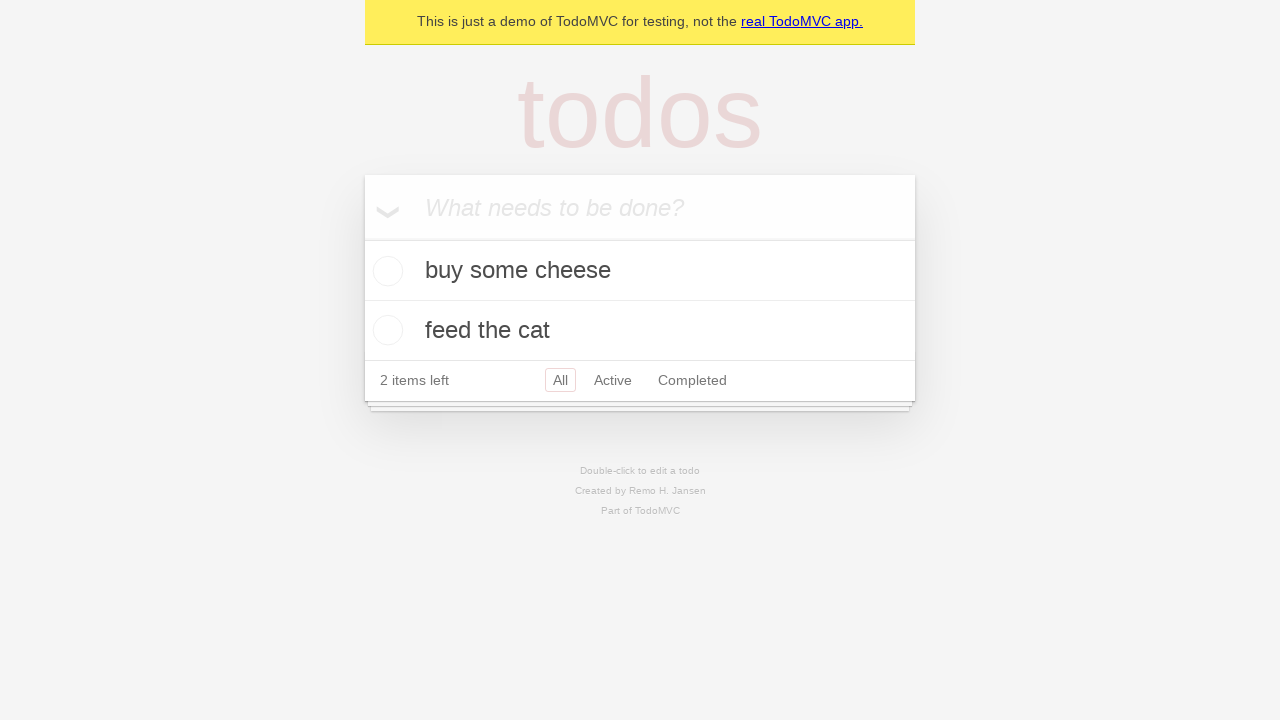

Filled todo input with 'book a doctors appointment' on internal:attr=[placeholder="What needs to be done?"i]
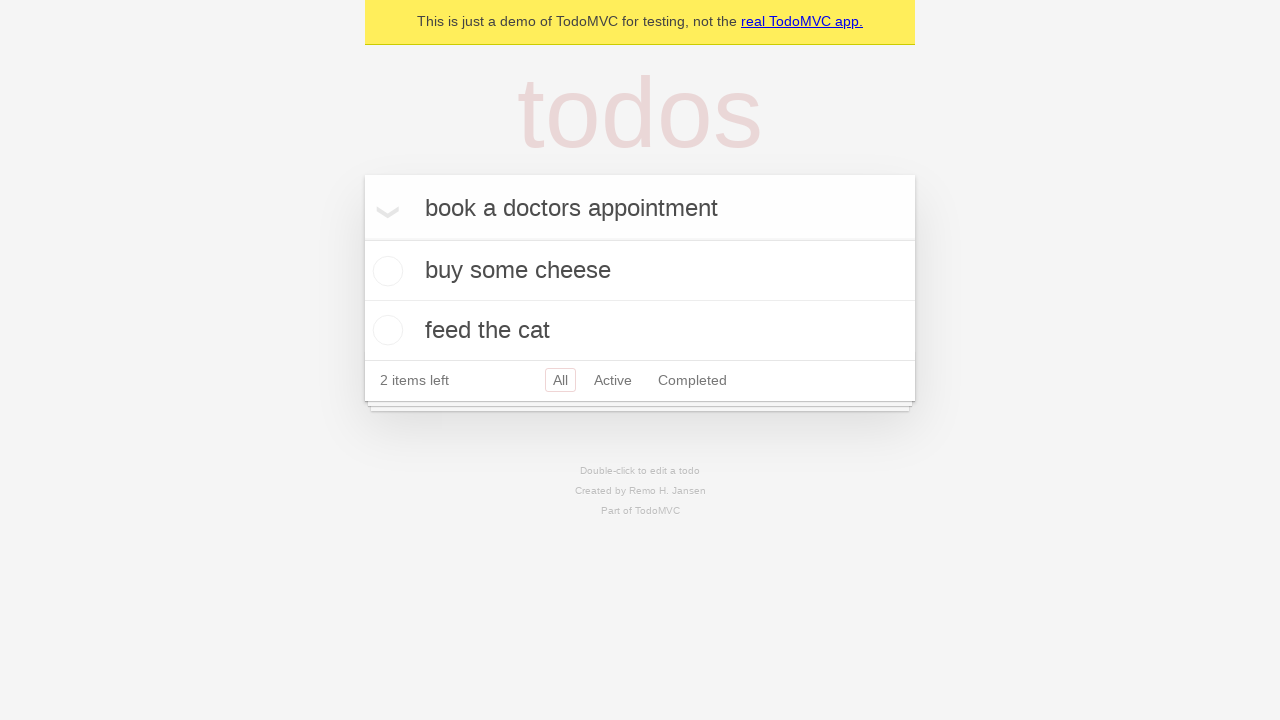

Pressed Enter to add 'book a doctors appointment' to todo list on internal:attr=[placeholder="What needs to be done?"i]
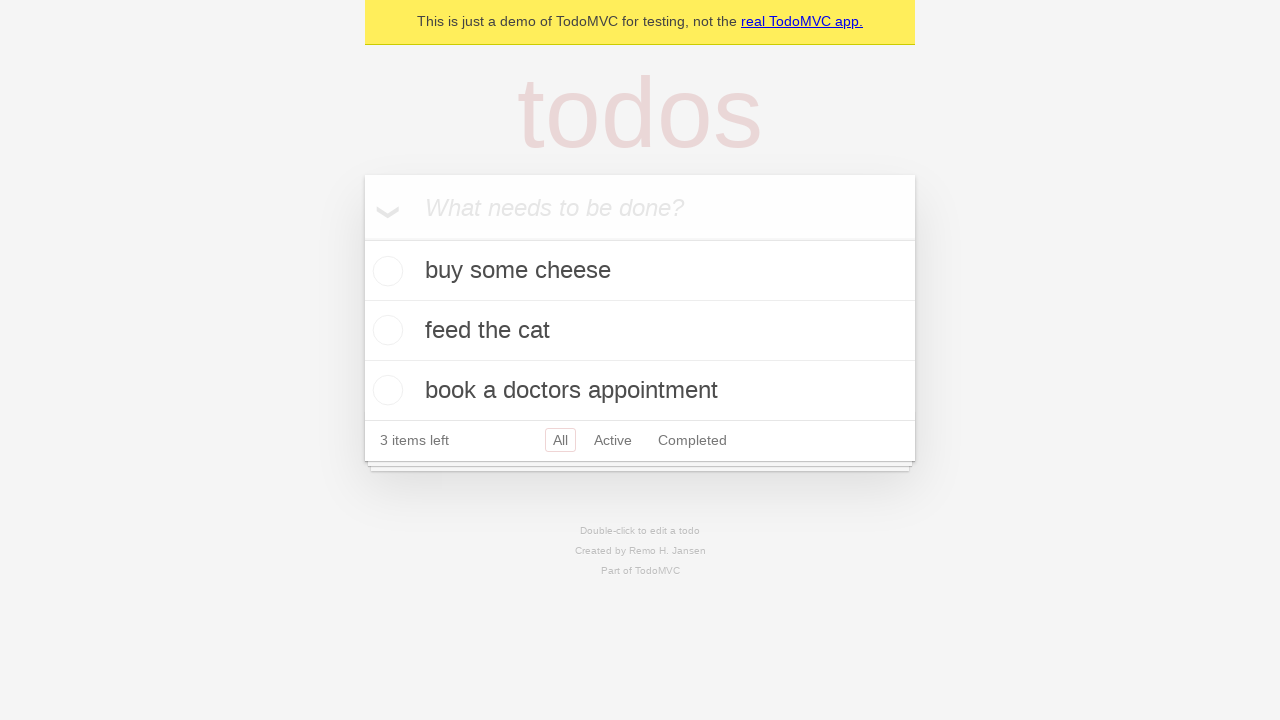

Verified all 3 todo items were created in localStorage
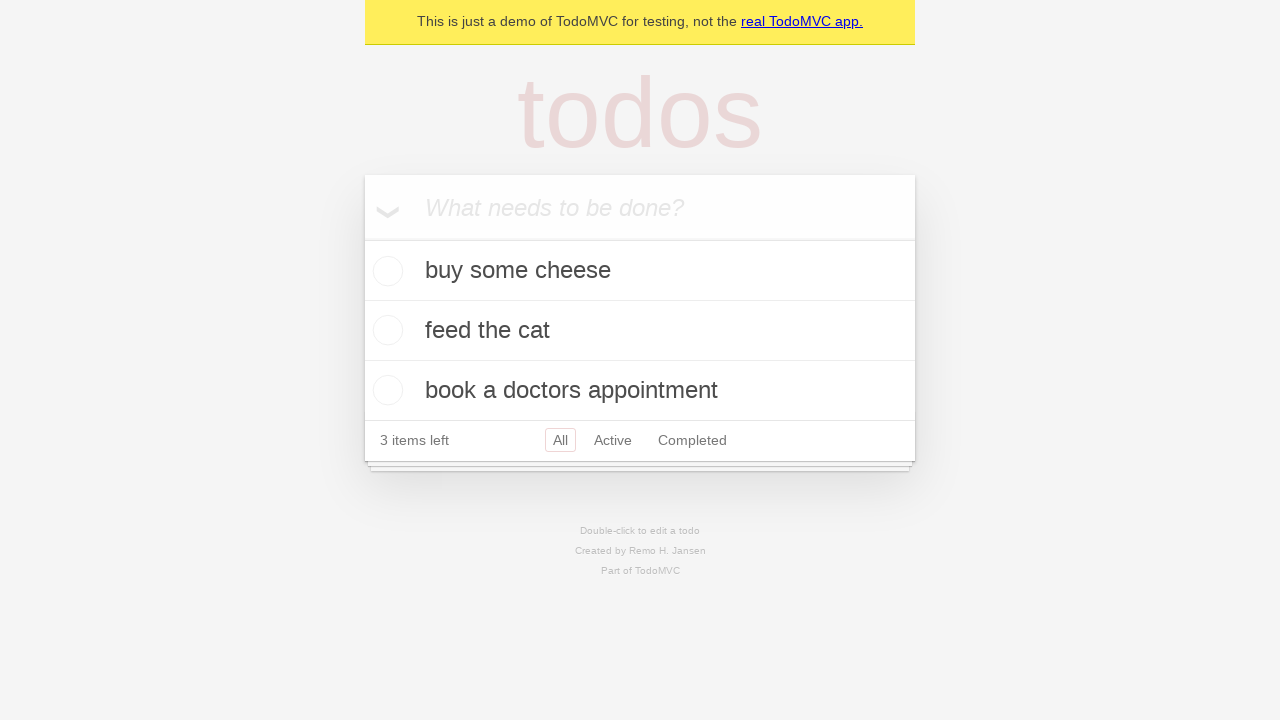

Clicked 'Mark all as complete' checkbox at (362, 238) on internal:label="Mark all as complete"i
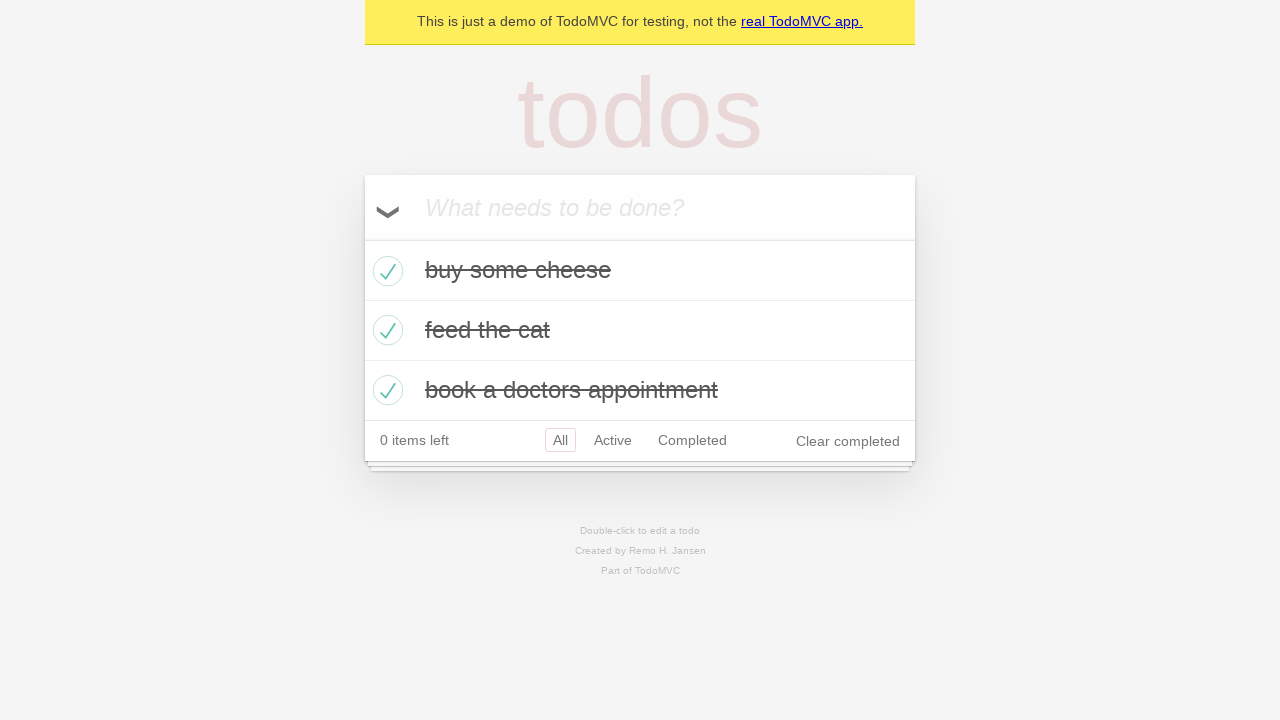

Verified all 3 todo items are marked as completed
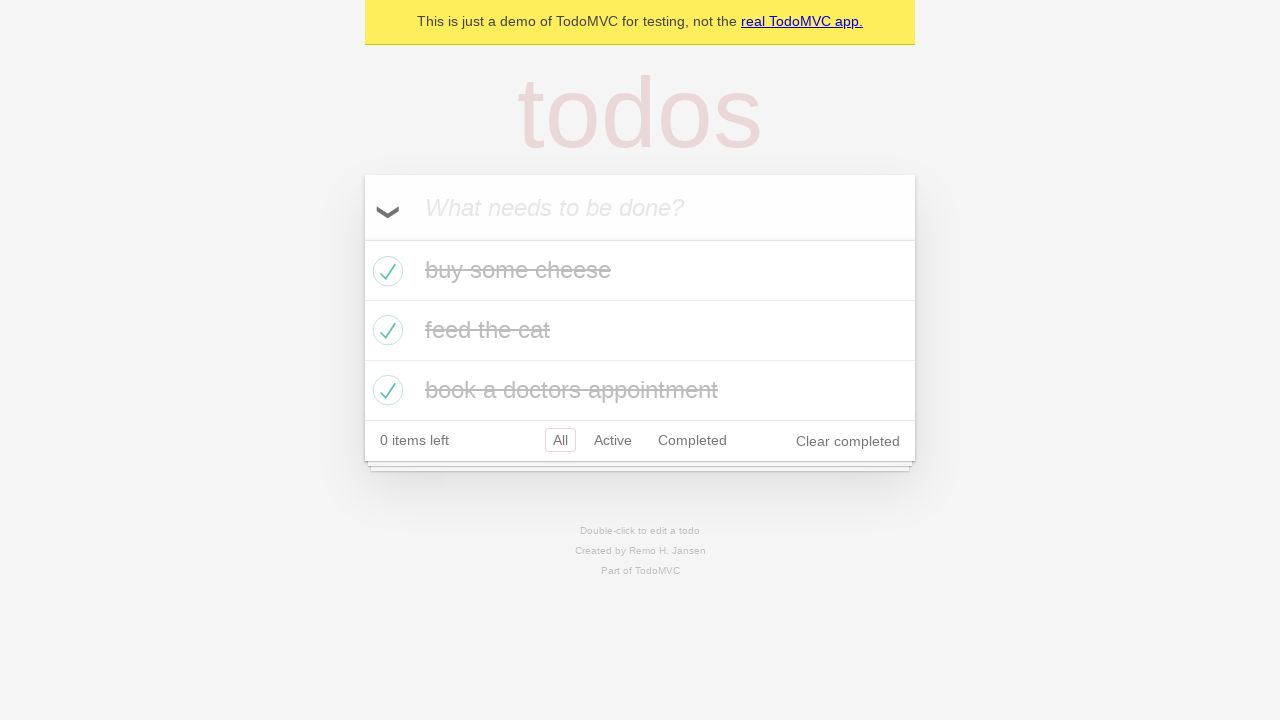

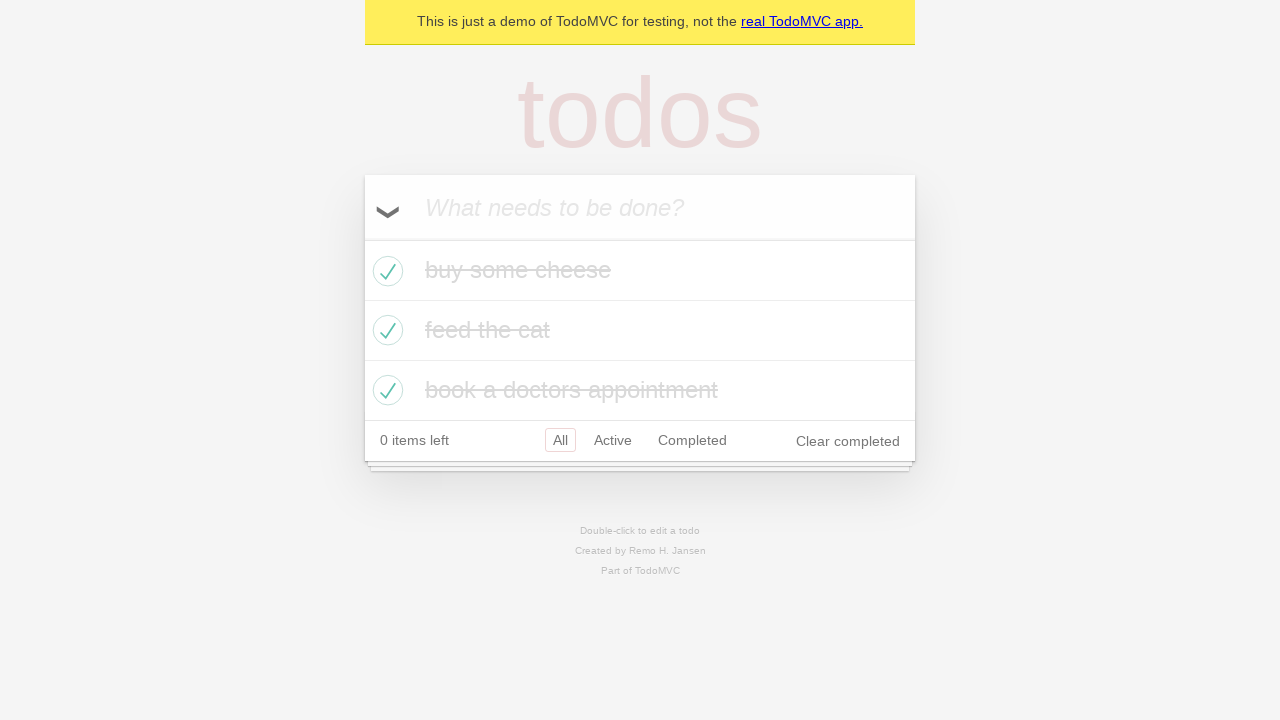